Validates that the webpage contains exactly 6 checkboxes by counting all checkbox input elements

Starting URL: https://rahulshettyacademy.com/dropdownsPractise/

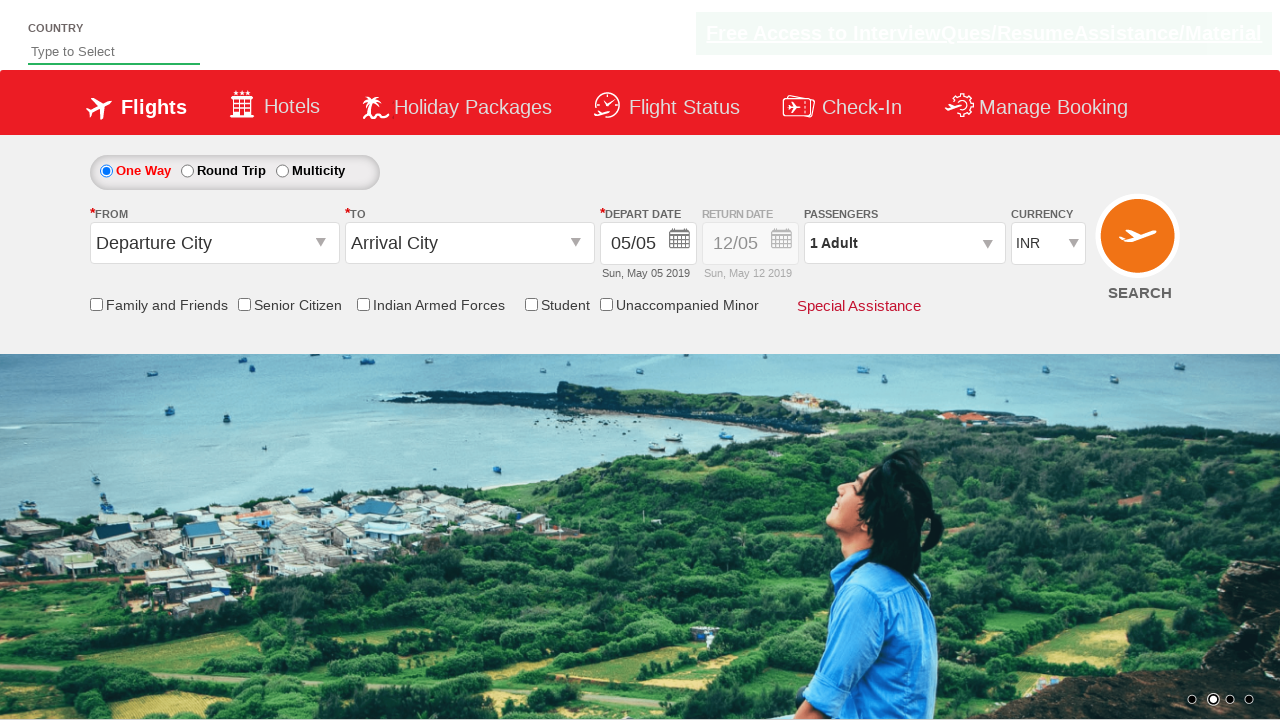

Navigated to https://rahulshettyacademy.com/dropdownsPractise/
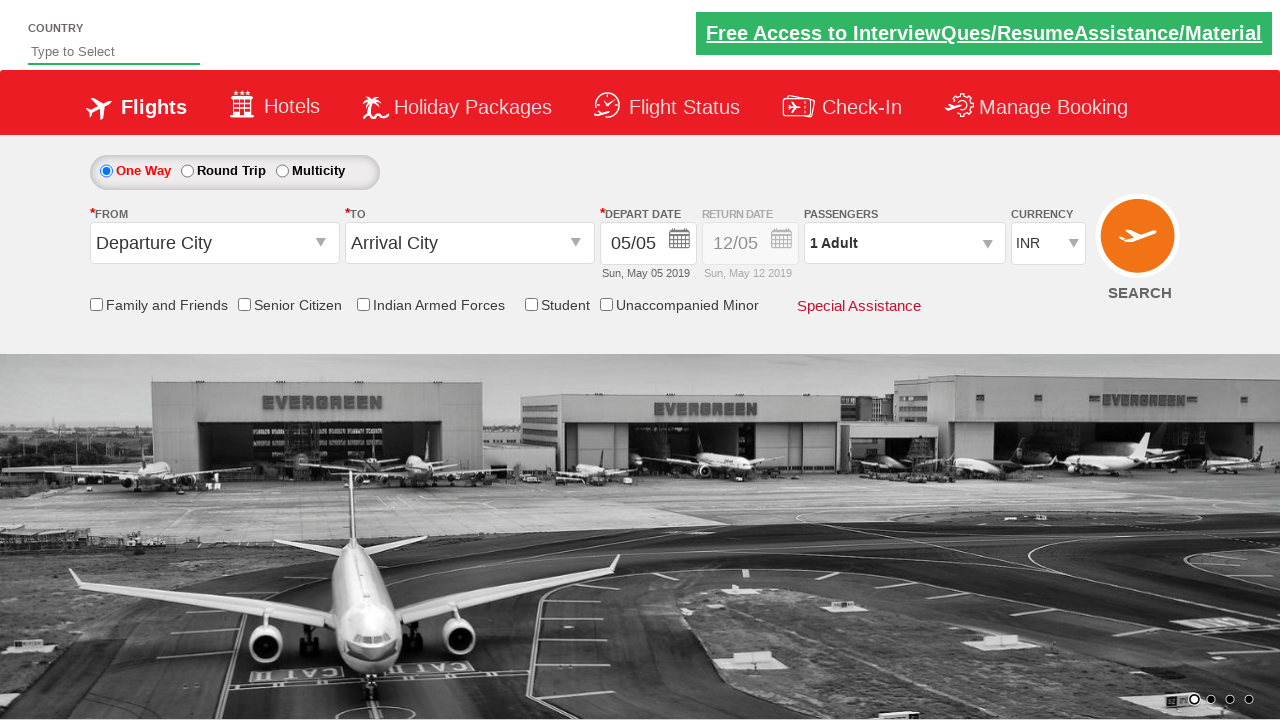

Located all checkbox input elements
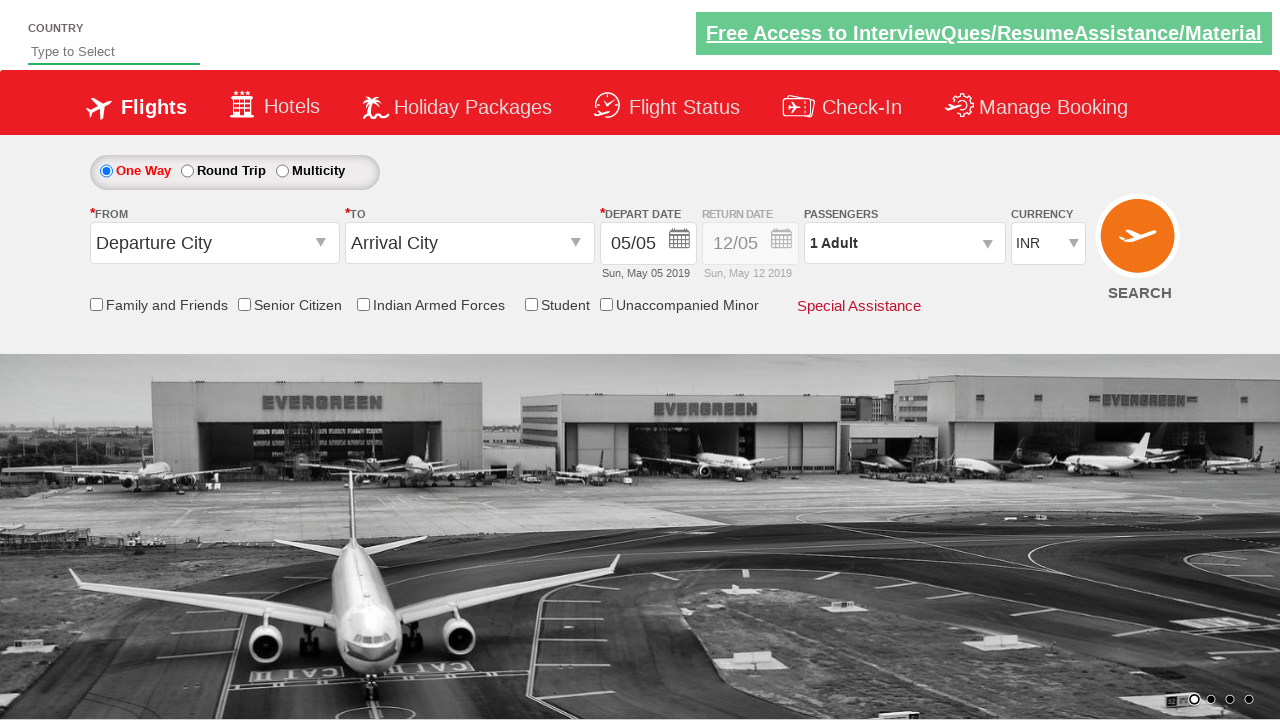

Counted checkboxes: found 6 checkbox elements on the page
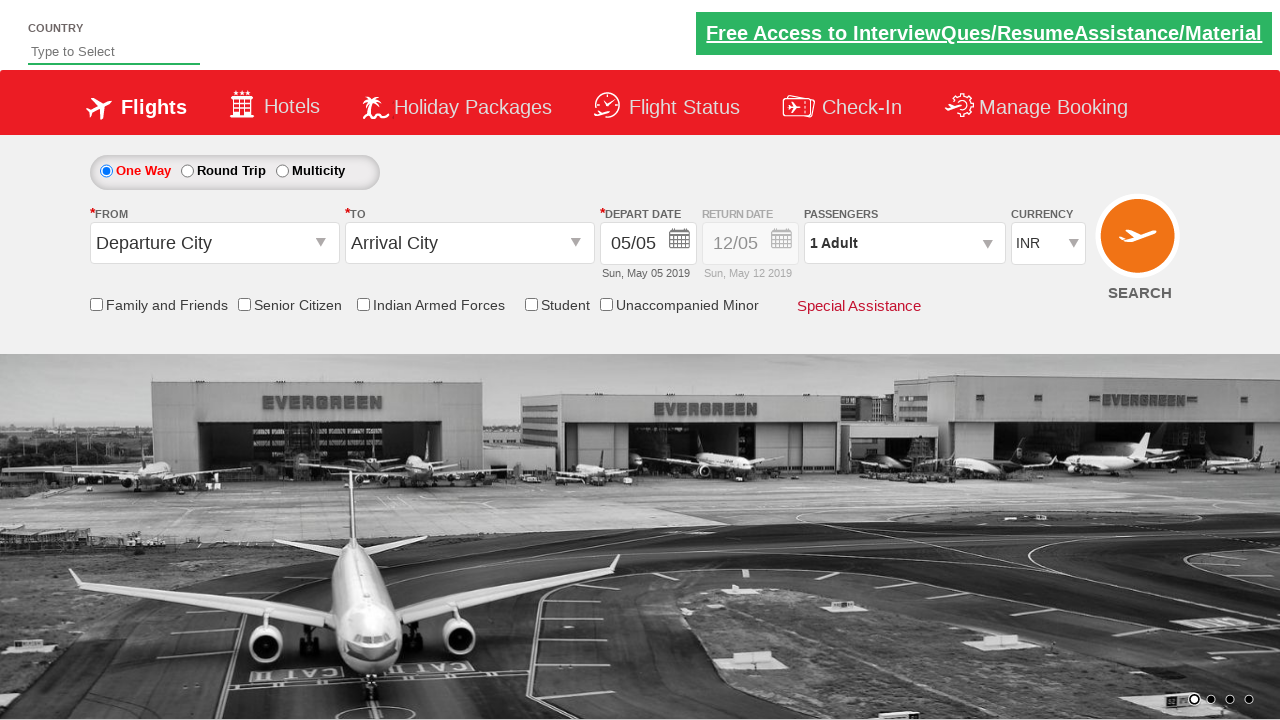

Validated that exactly 6 checkboxes are present on the webpage
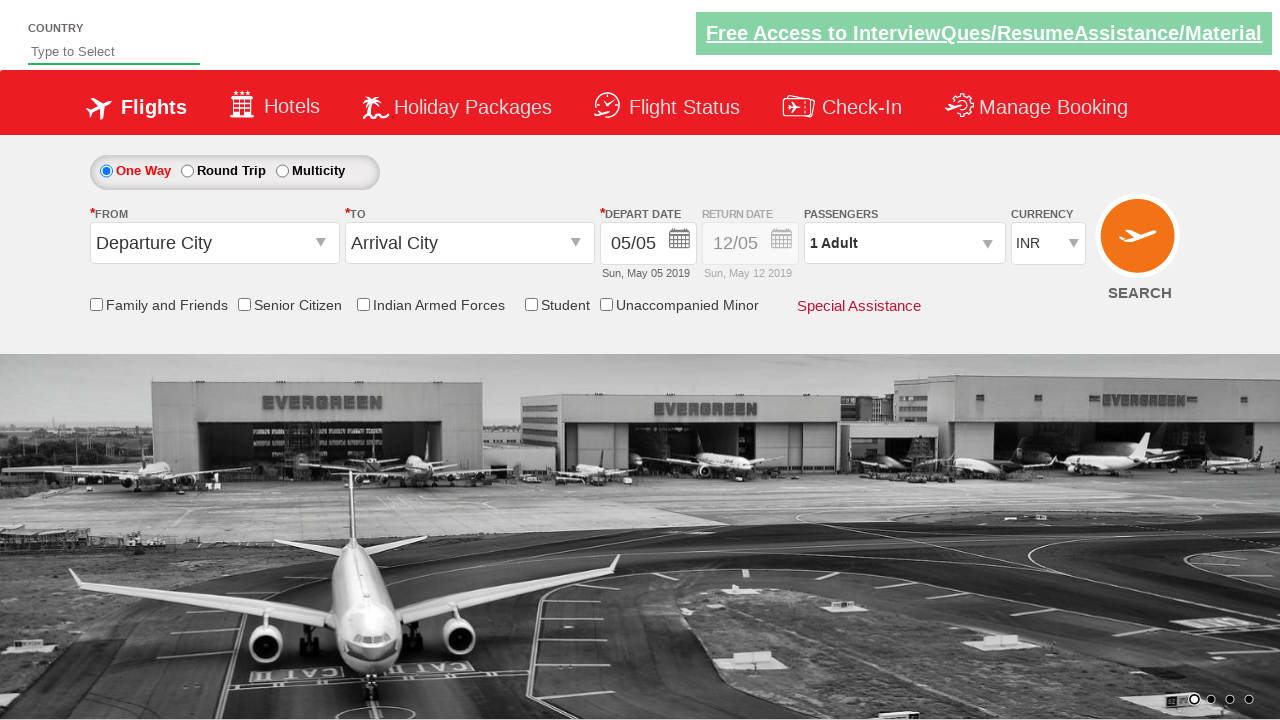

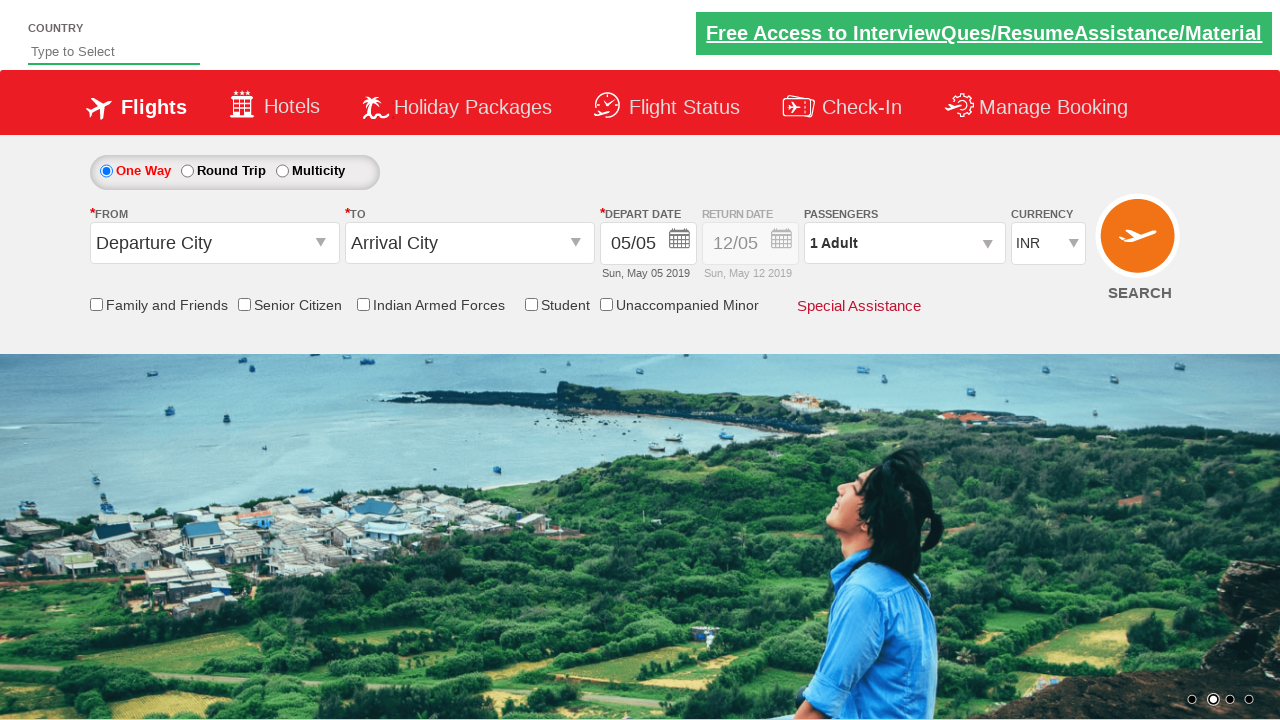